Tests jQuery UI drag and drop functionality by dragging an element into a droppable target area within an iframe

Starting URL: https://jqueryui.com/droppable/

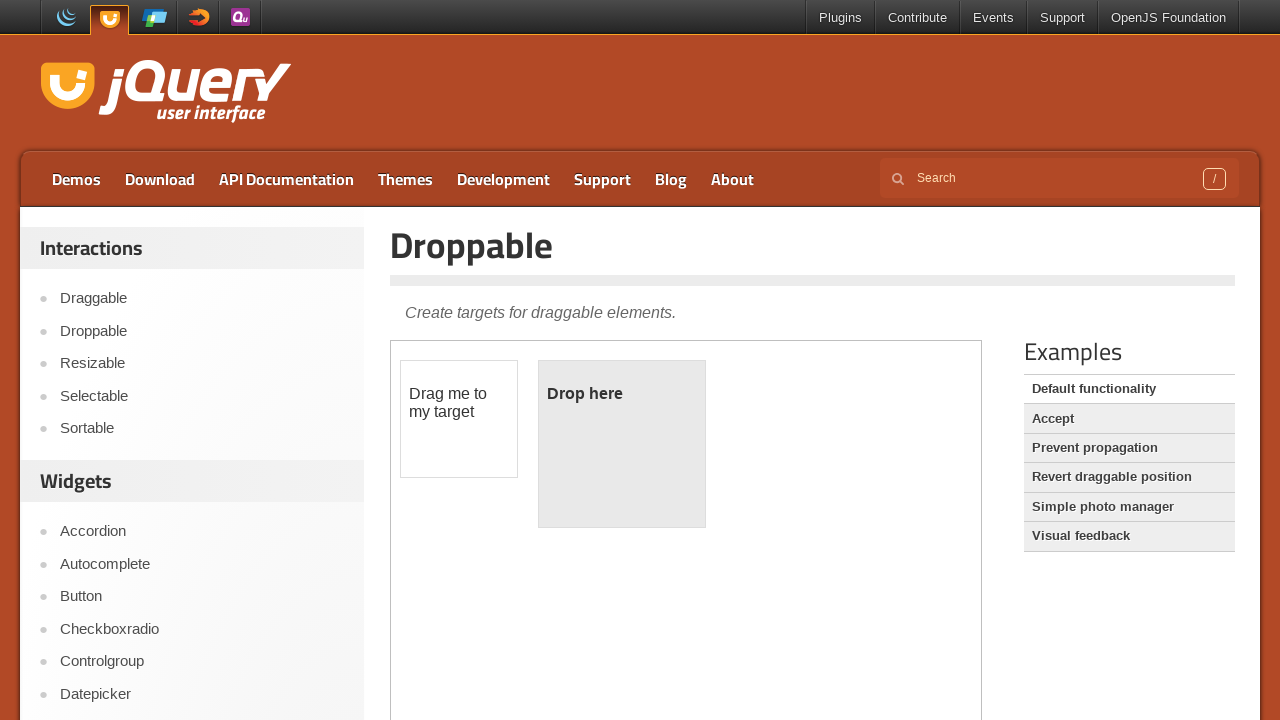

Located the demo iframe containing drag and drop elements
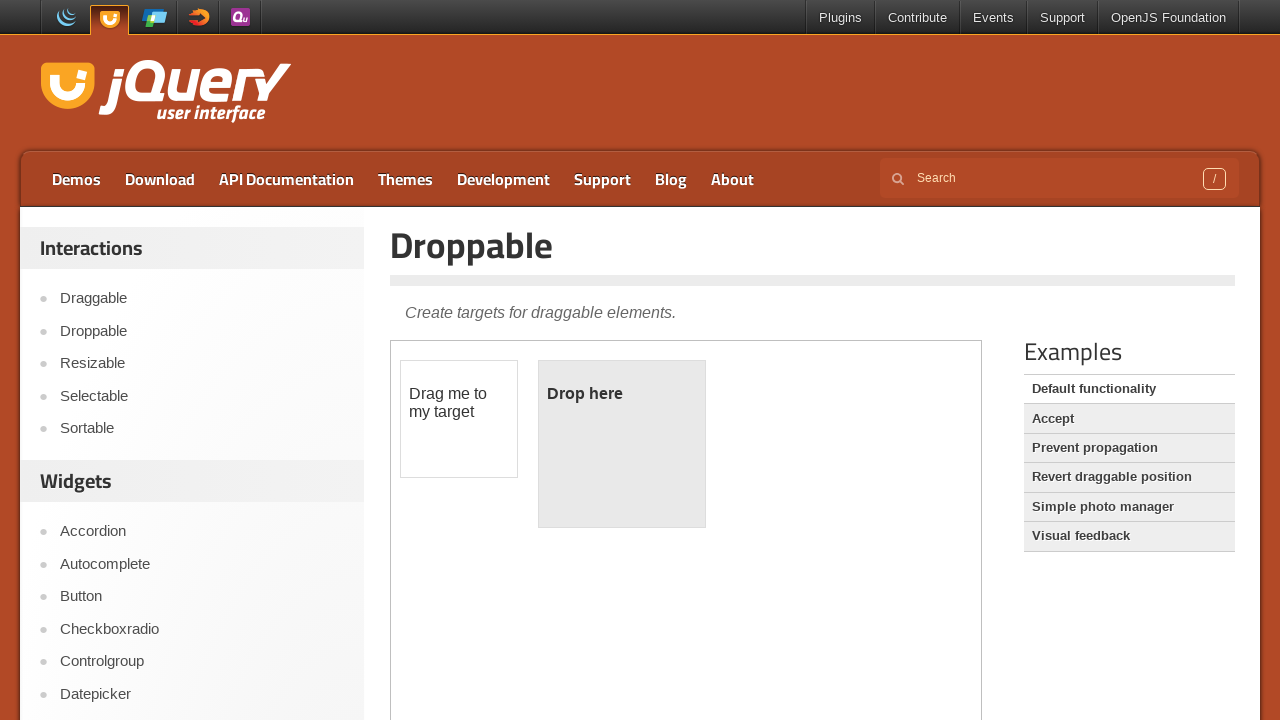

Located the draggable source element
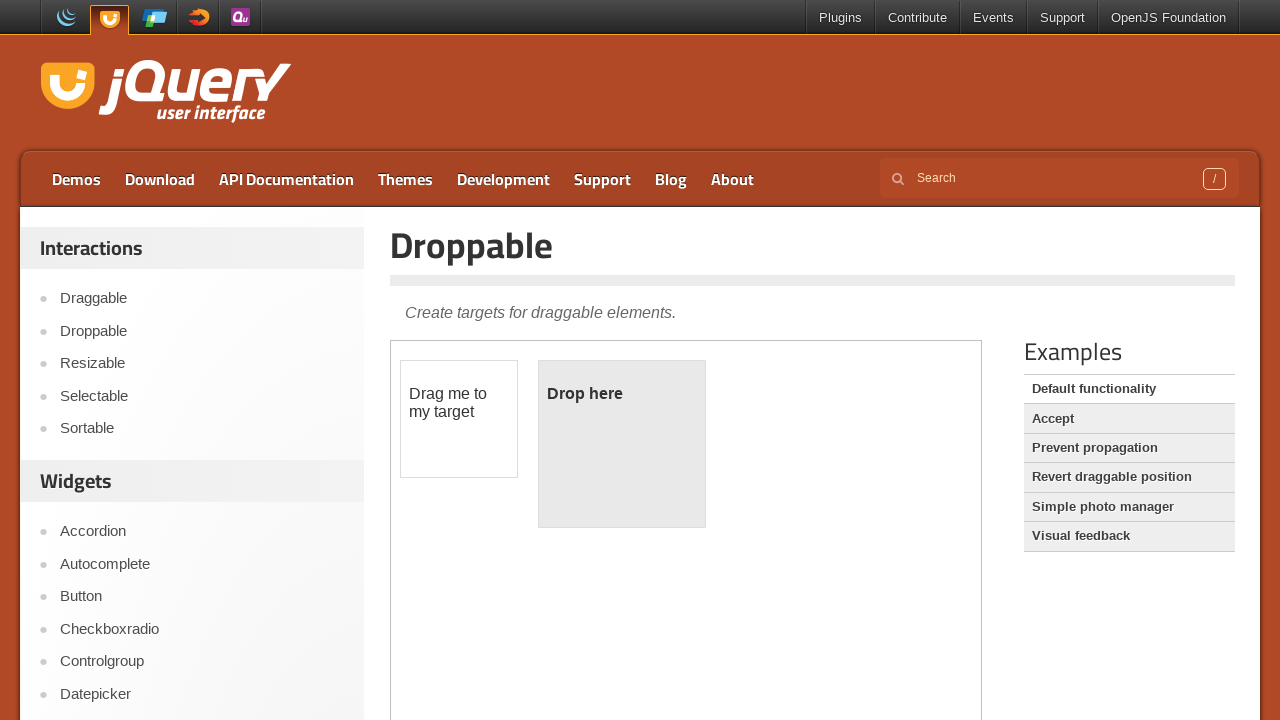

Located the droppable target element
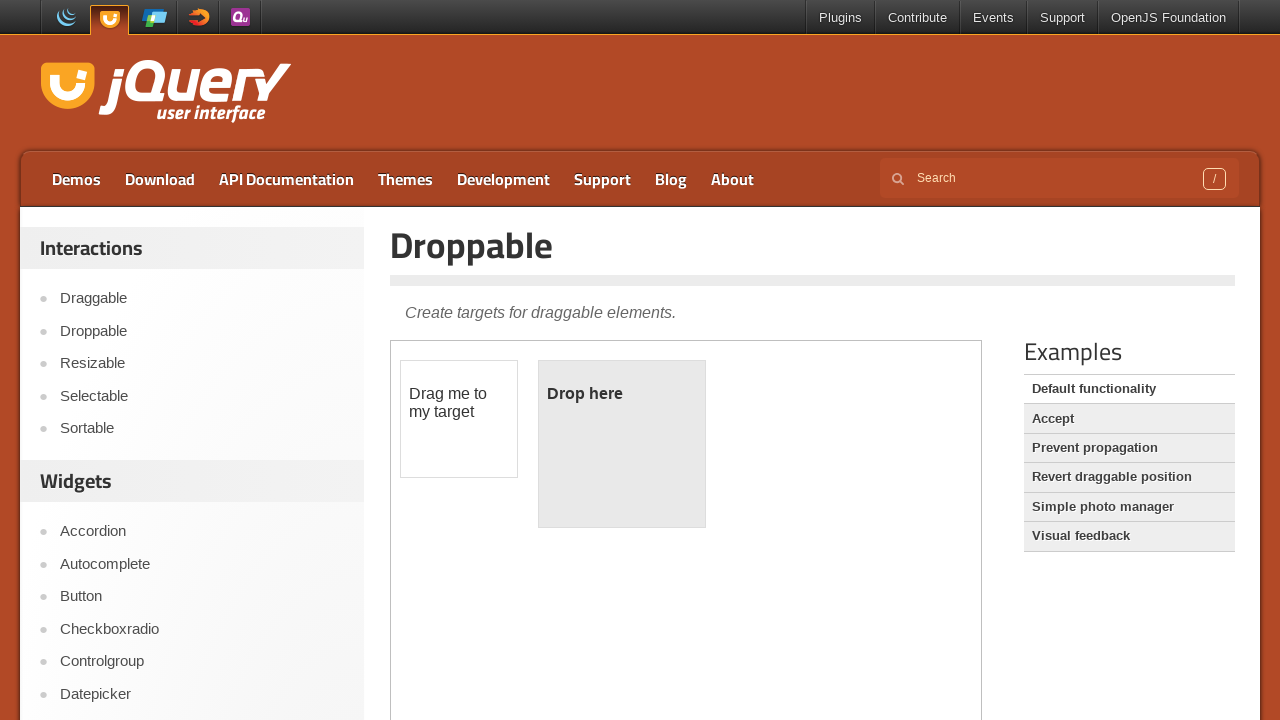

Dragged the source element into the droppable target area at (622, 444)
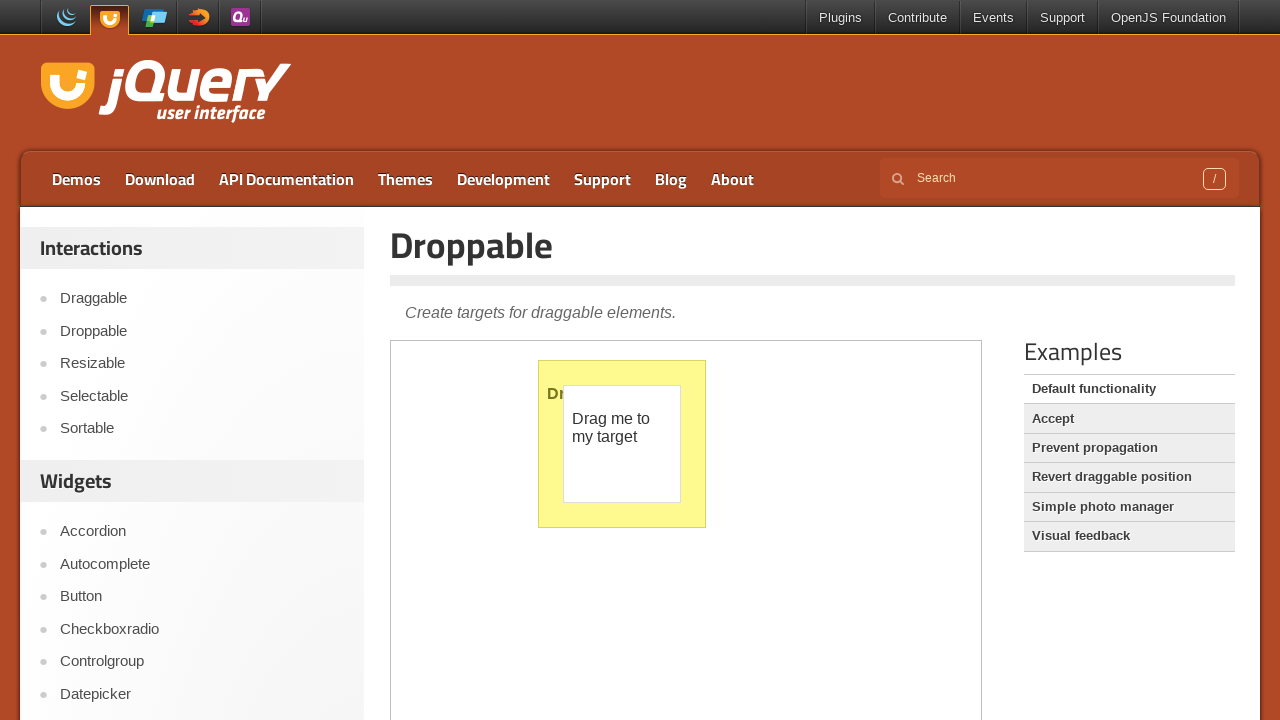

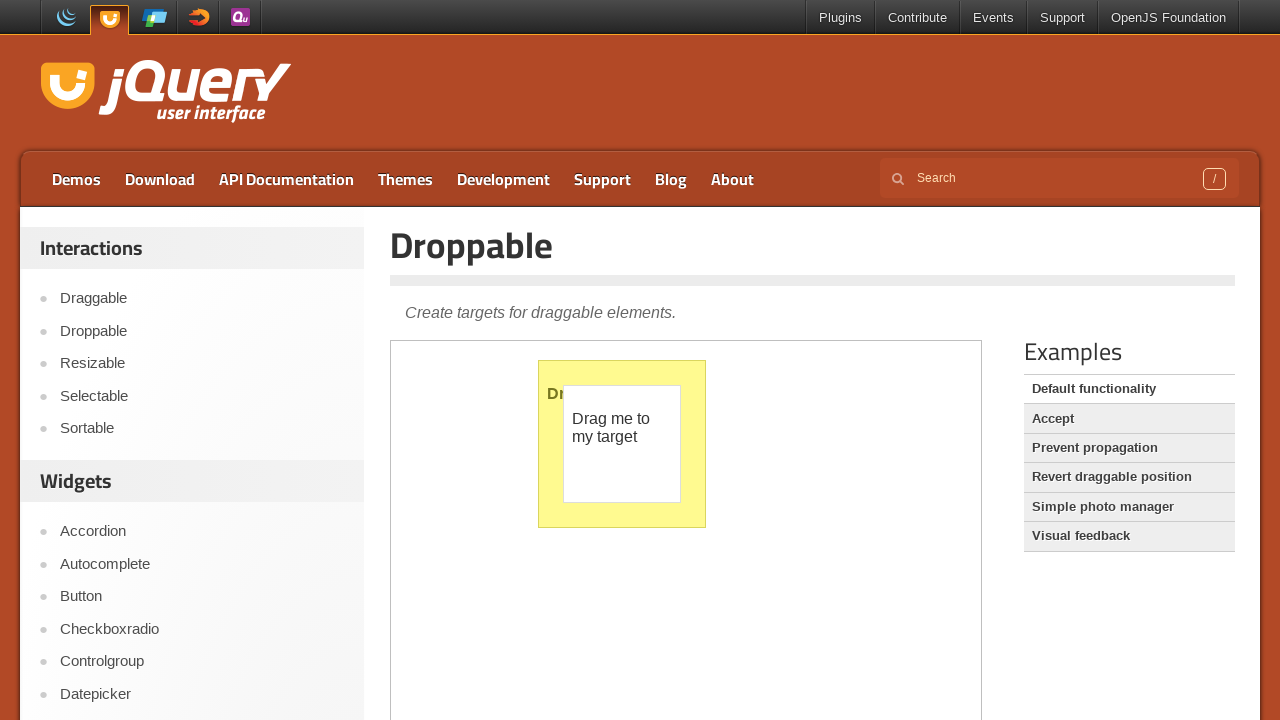